Tests browser window size manipulation by getting the current window size and then resizing the window to 1020x1020 pixels.

Starting URL: https://duotech.io/

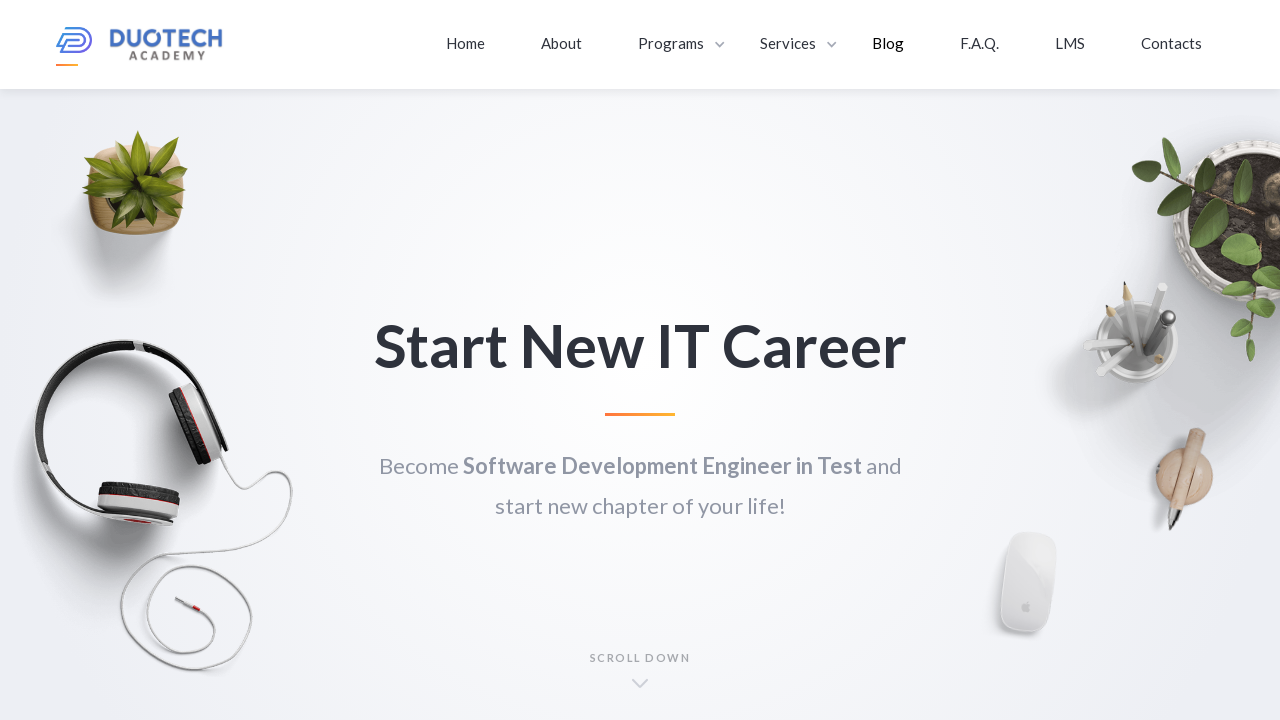

Retrieved current viewport size
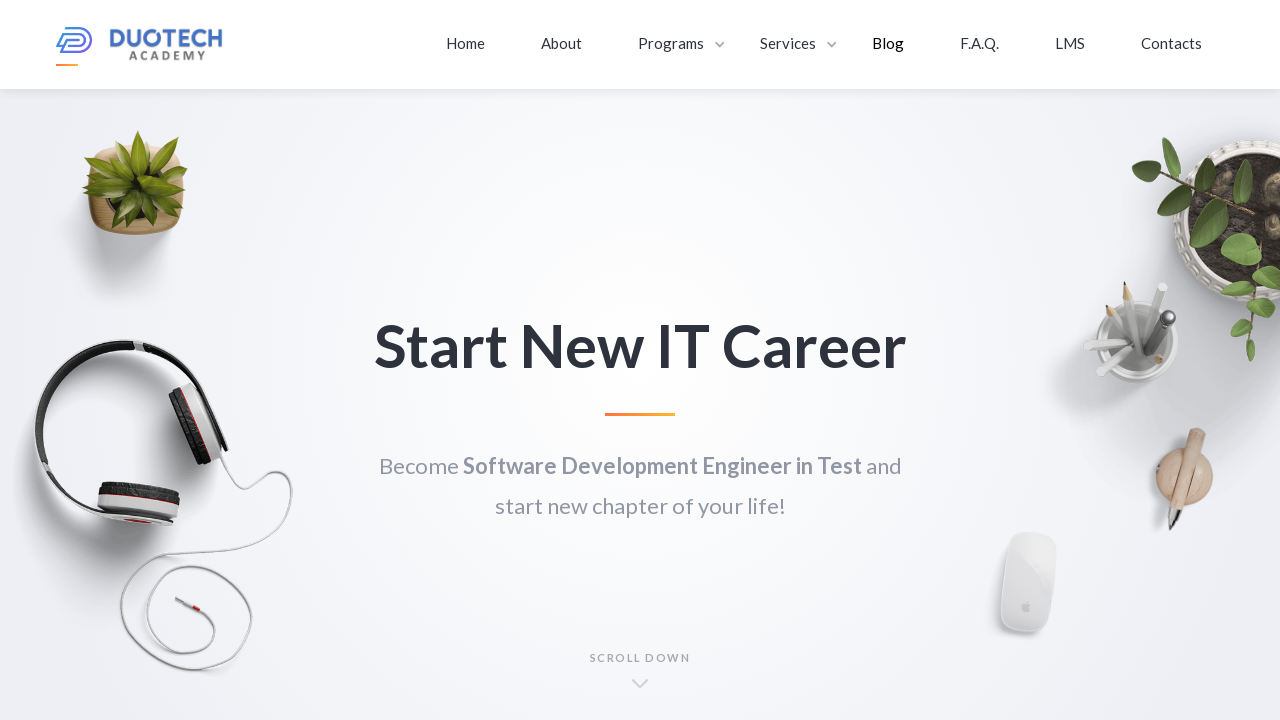

Resized viewport to 1020x1020 pixels
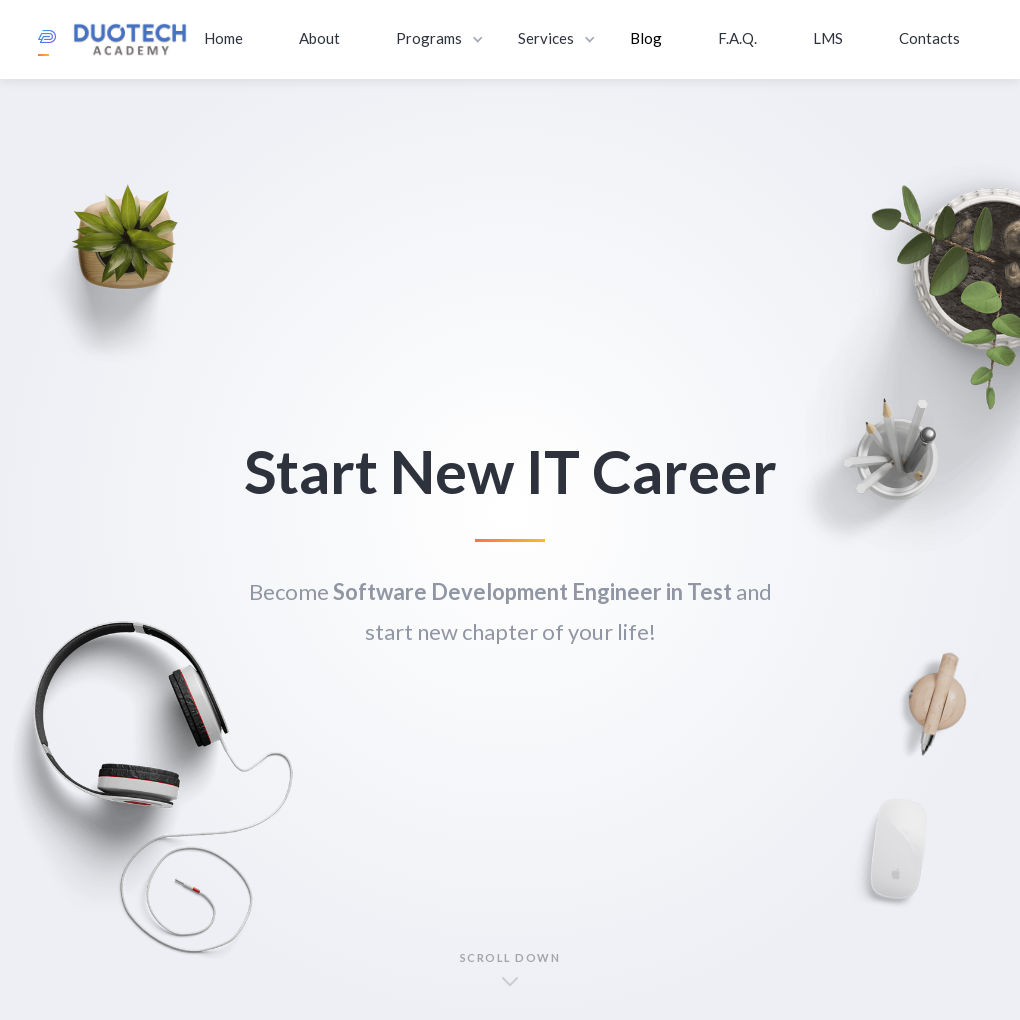

Verified new viewport size after resize
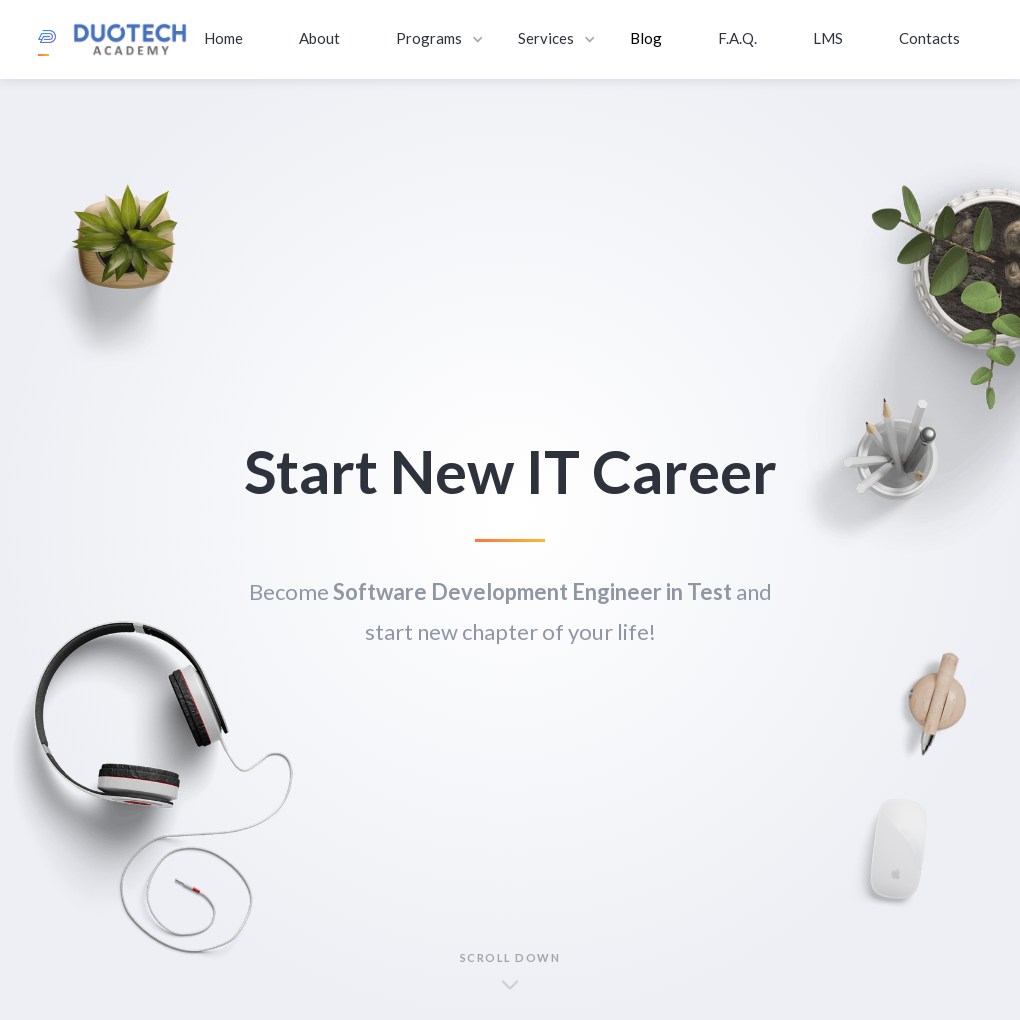

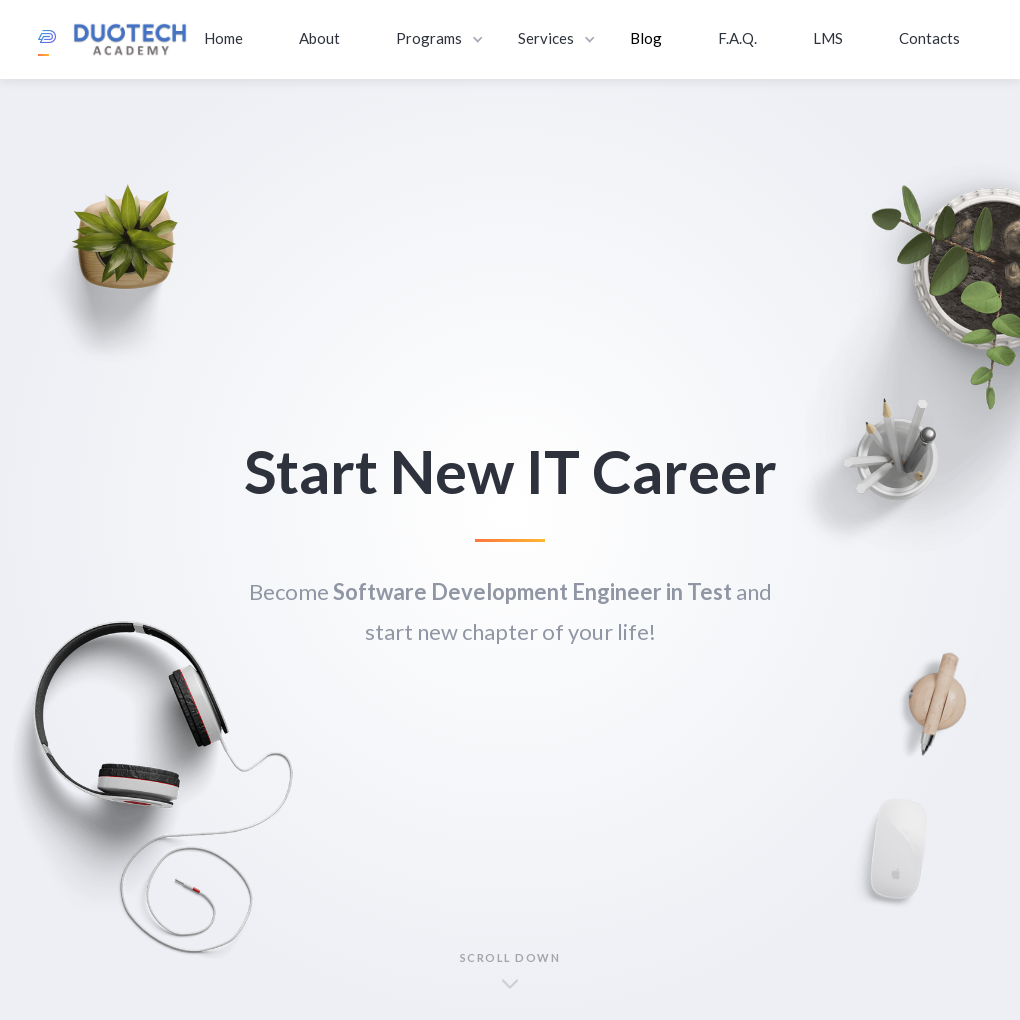